Navigates to tutorialspoint homepage and verifies that links are present on the page

Starting URL: https://www.tutorialspoint.com/index.htm

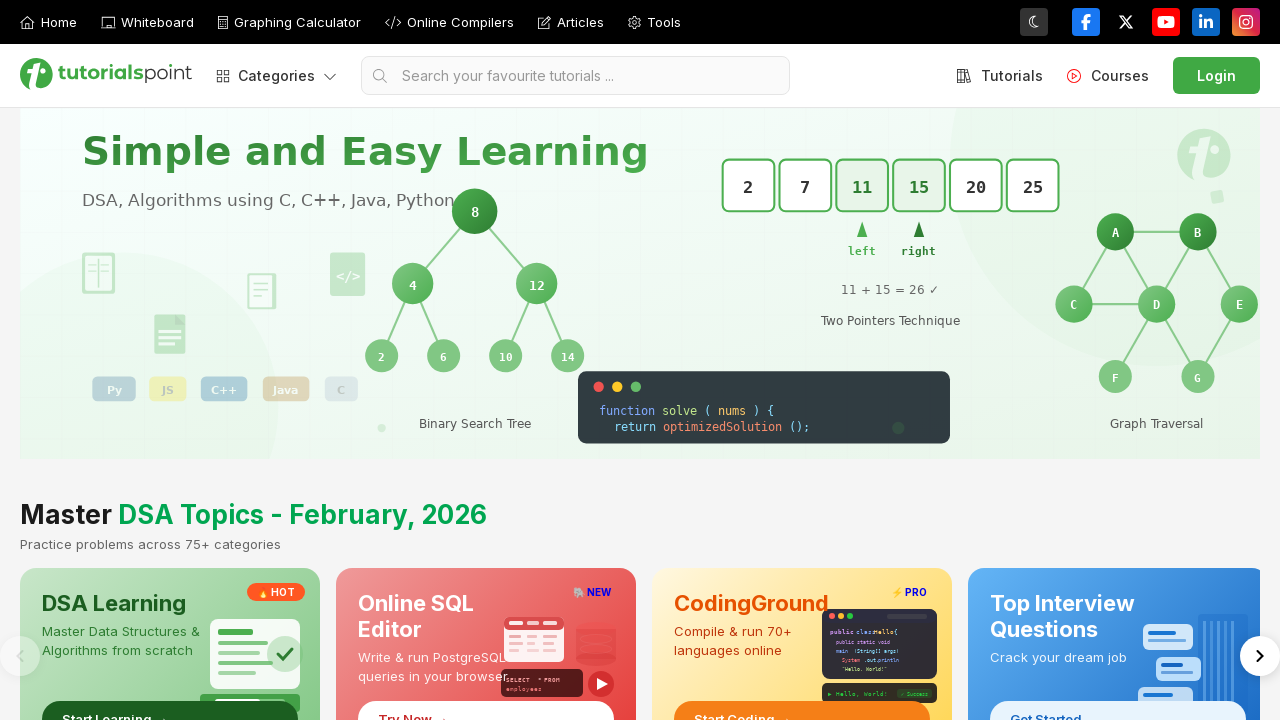

Navigated to tutorialspoint homepage
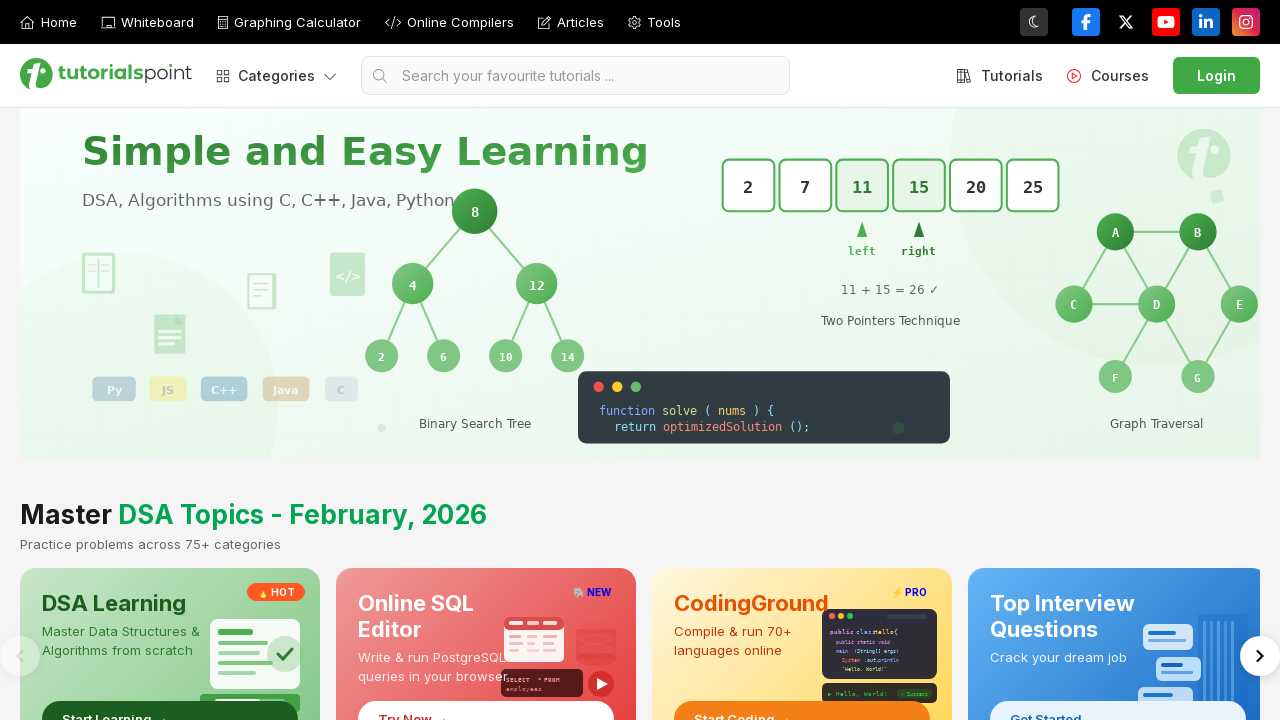

Located all links with href attribute on the page
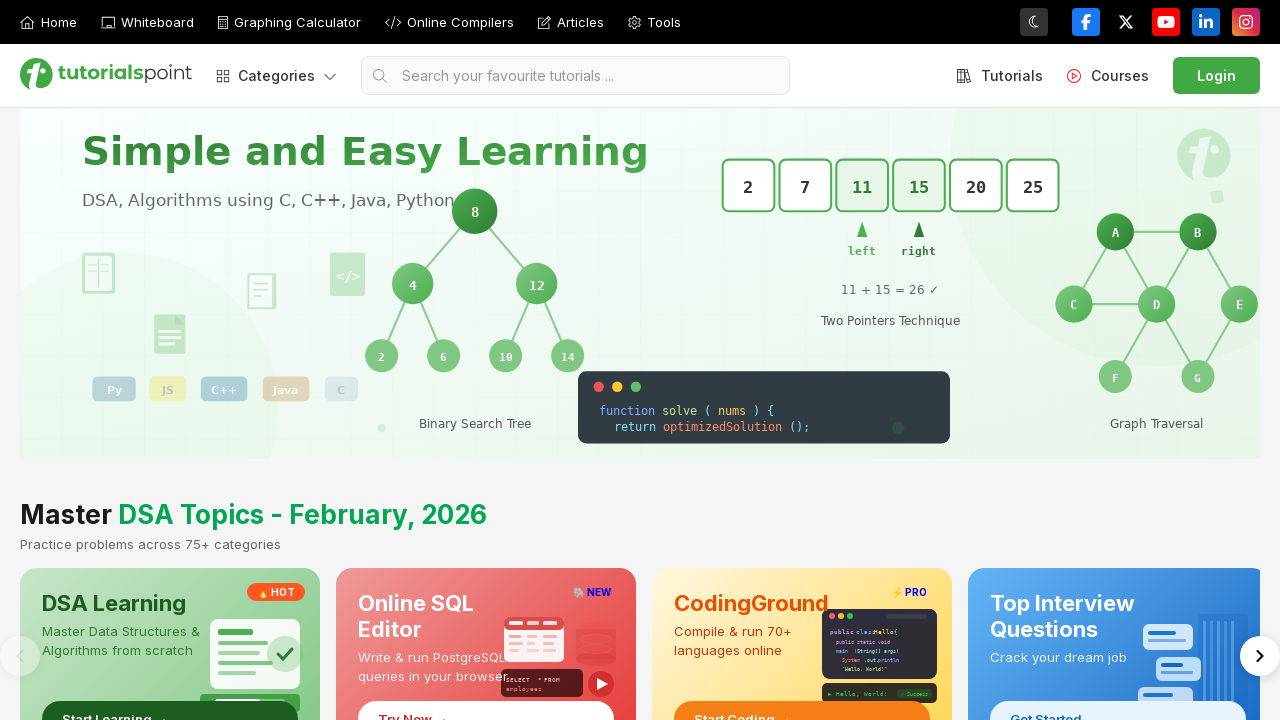

Verified that links are present on the page (found 217 links)
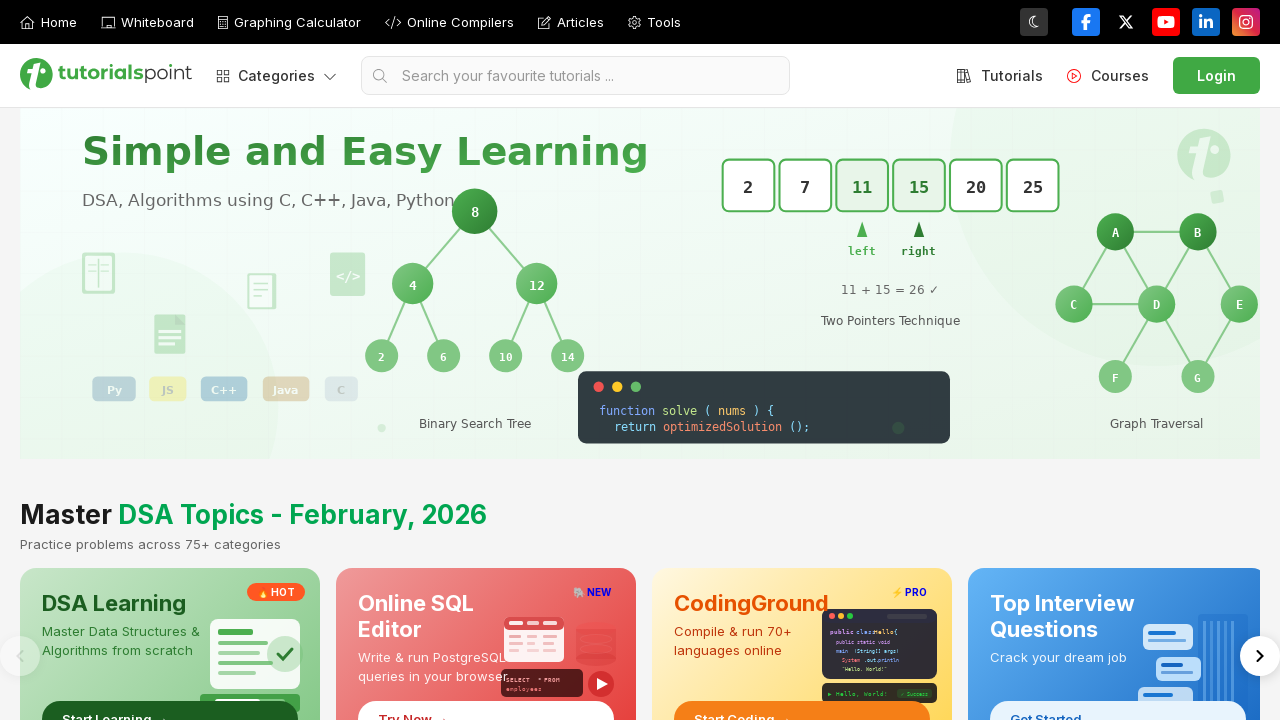

Verified that page contains a reasonable number of links (217 links found, expected > 50)
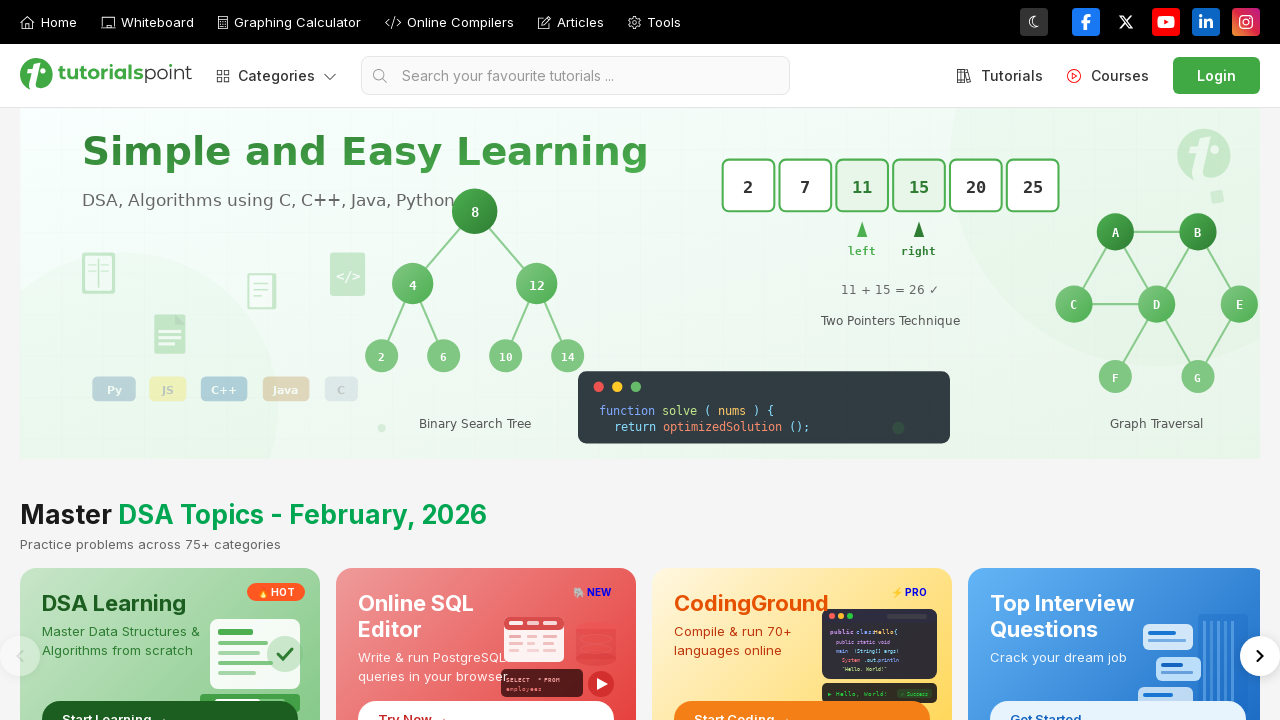

Wrote all 217 links to console
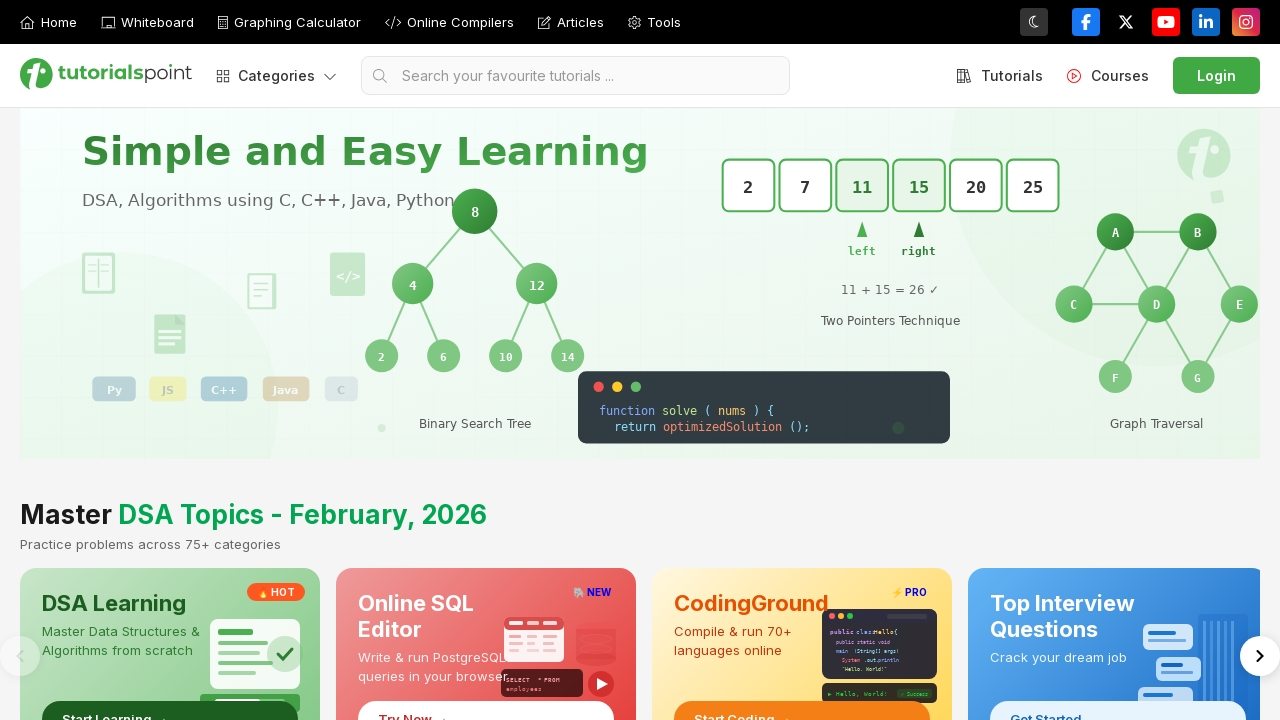

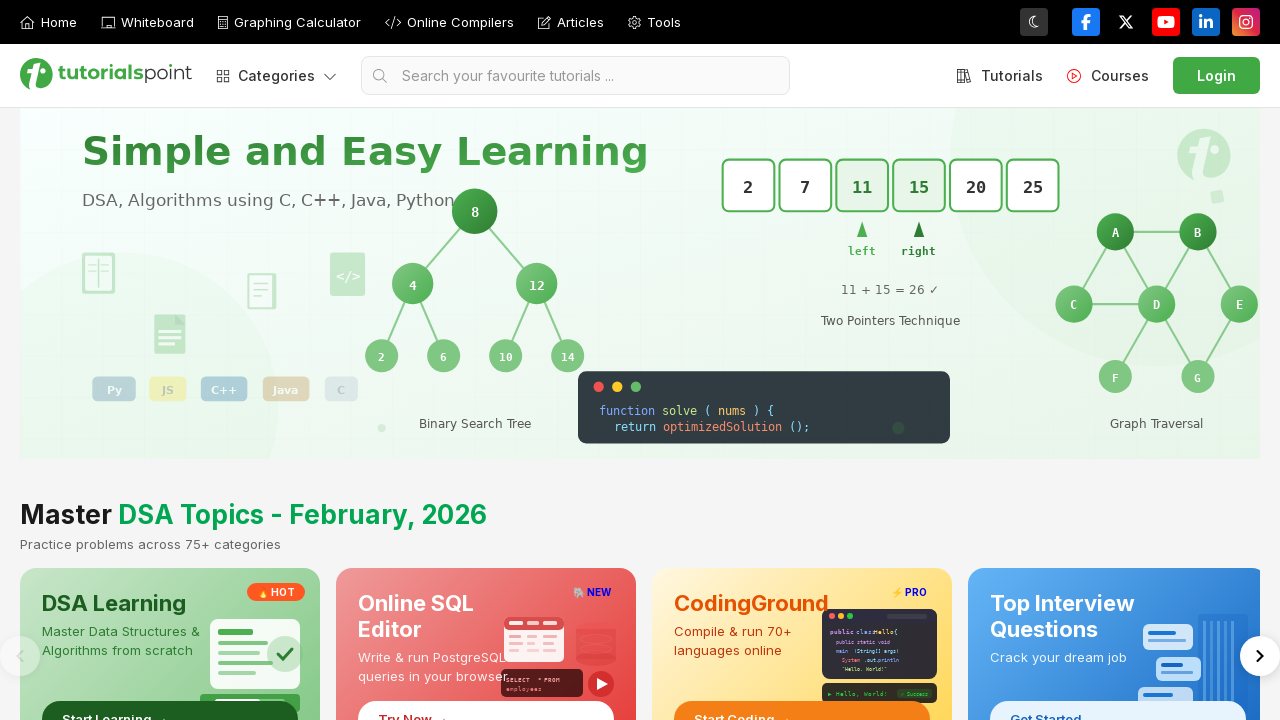